Tests alert handling functionality by entering text in a name field, clicking an alert button, and accepting the alert dialog

Starting URL: https://rahulshettyacademy.com/AutomationPractice/

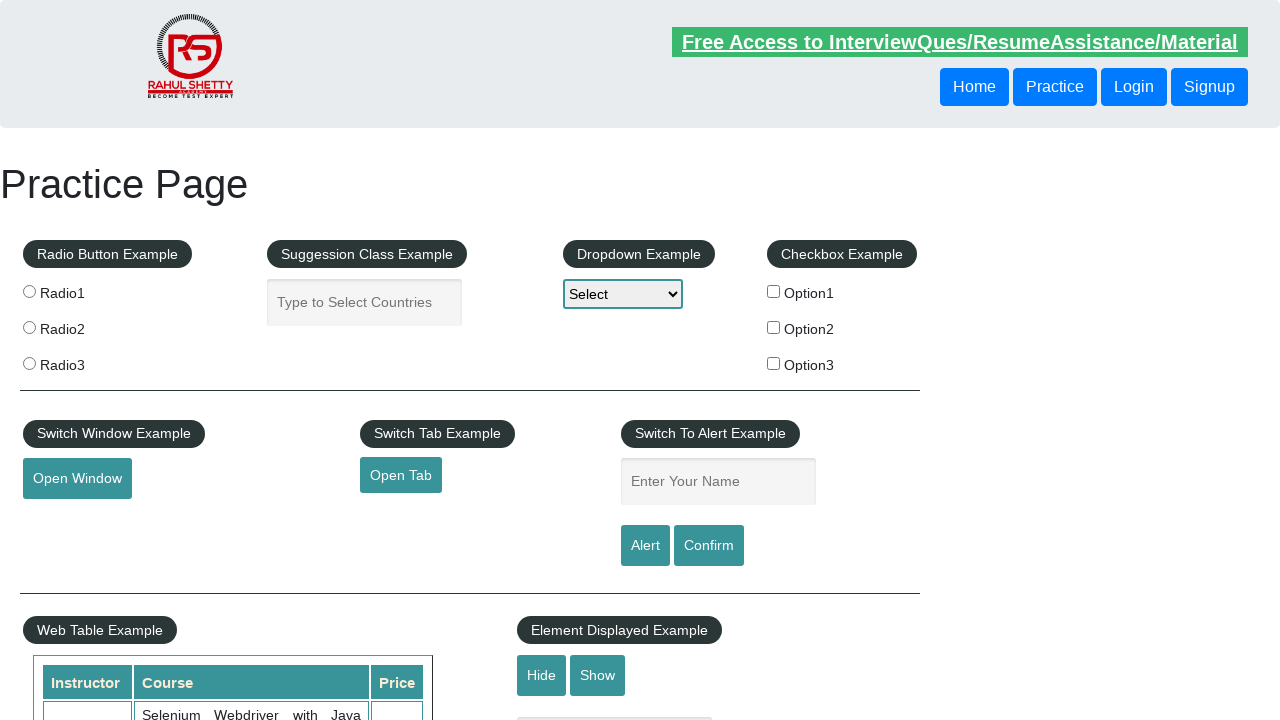

Filled name field with 'Option3' on #name
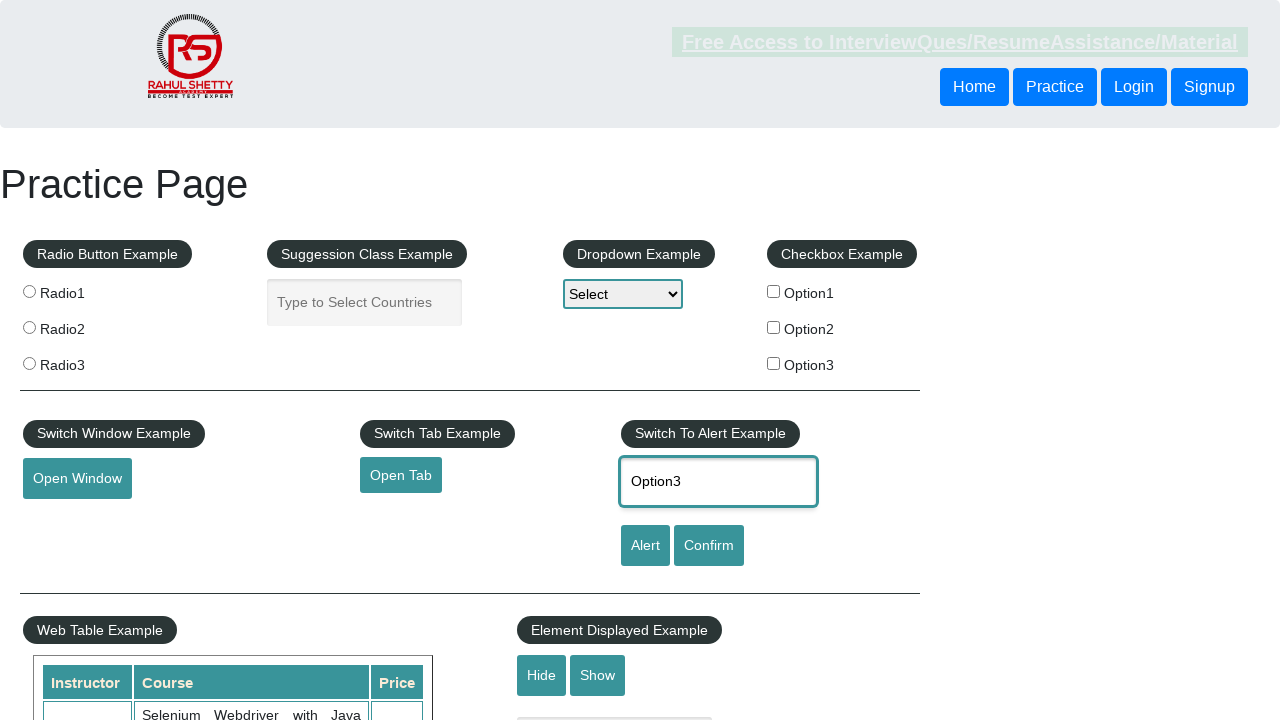

Clicked alert button at (645, 546) on #alertbtn
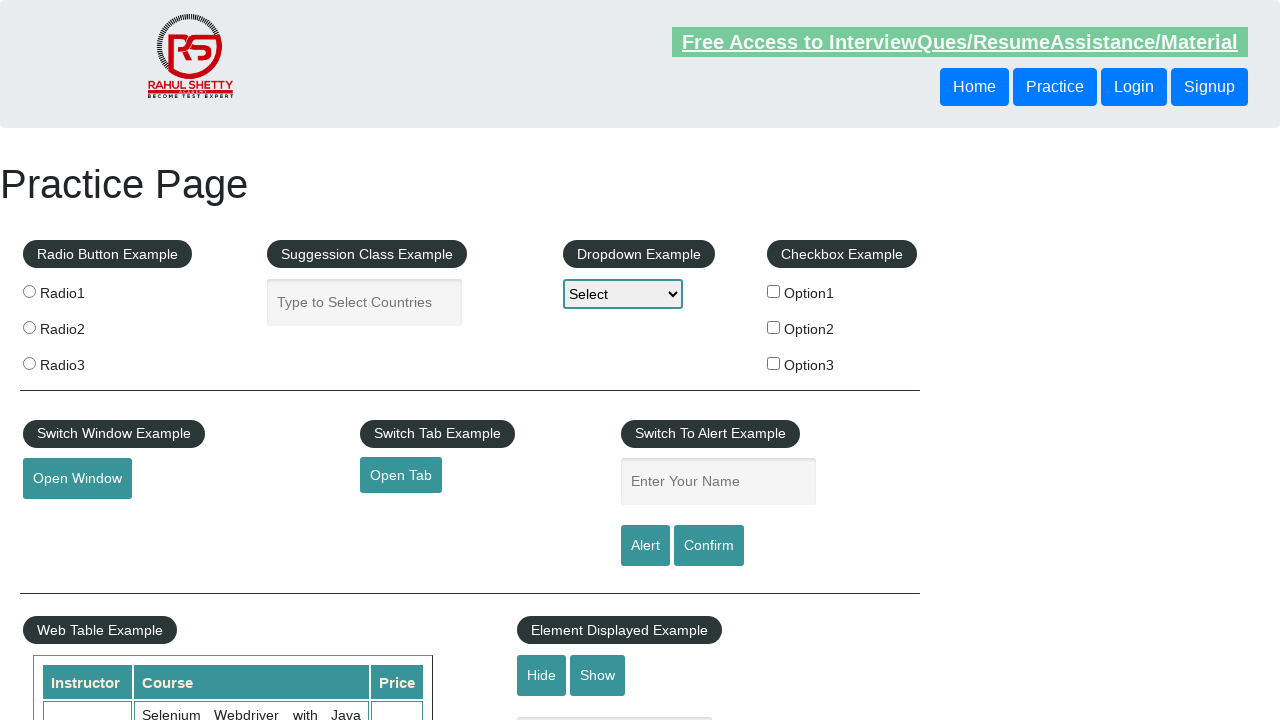

Set up dialog handler to accept alerts
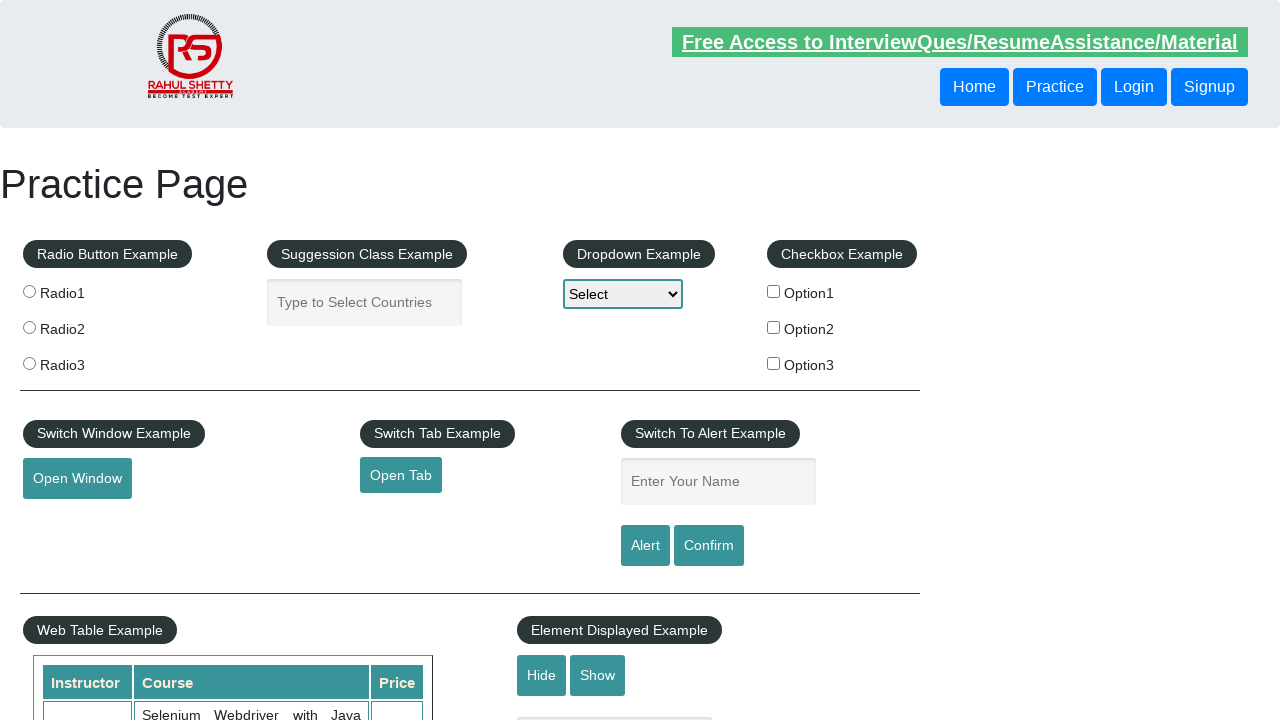

Set up alternative dialog handler with message logging
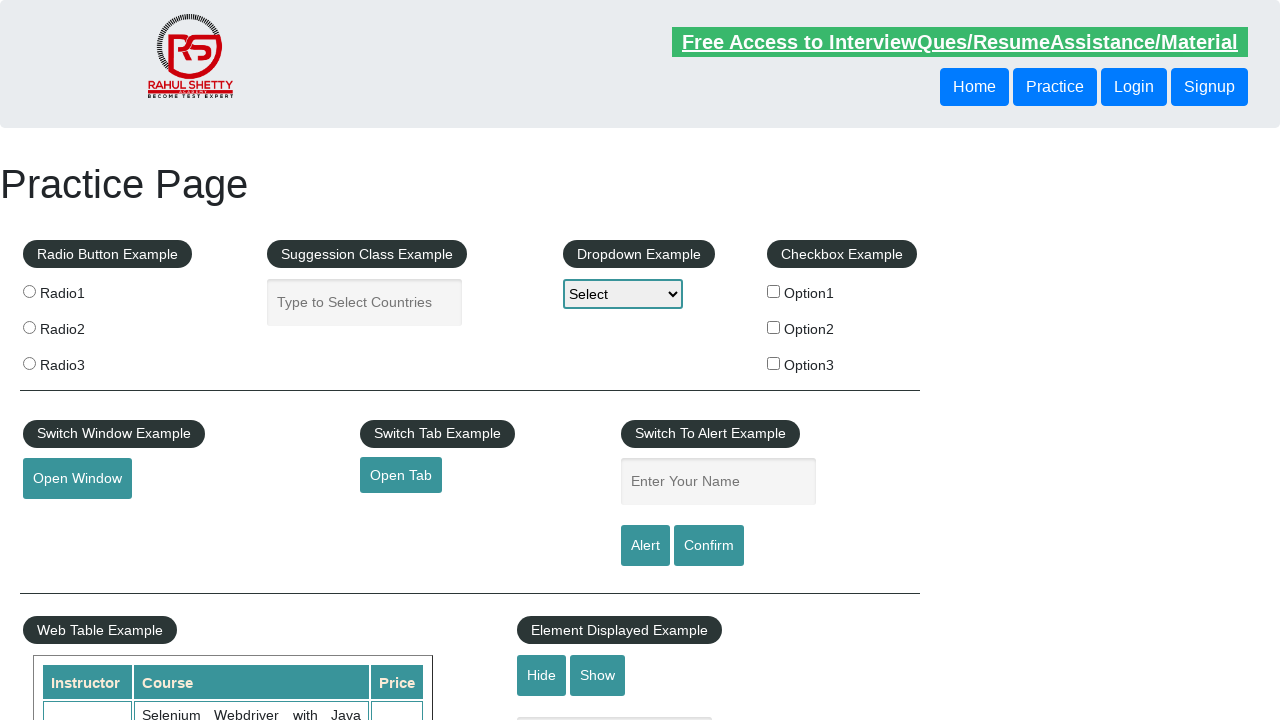

Clicked alert button to trigger dialog at (645, 546) on #alertbtn
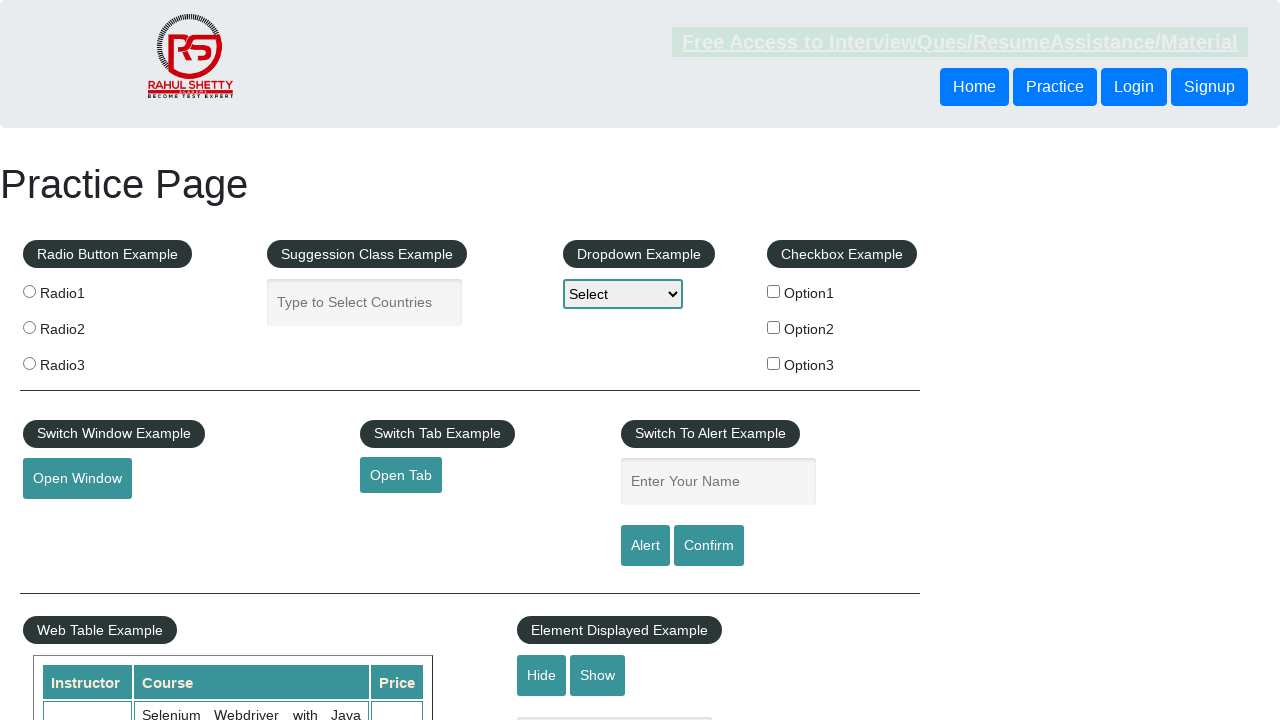

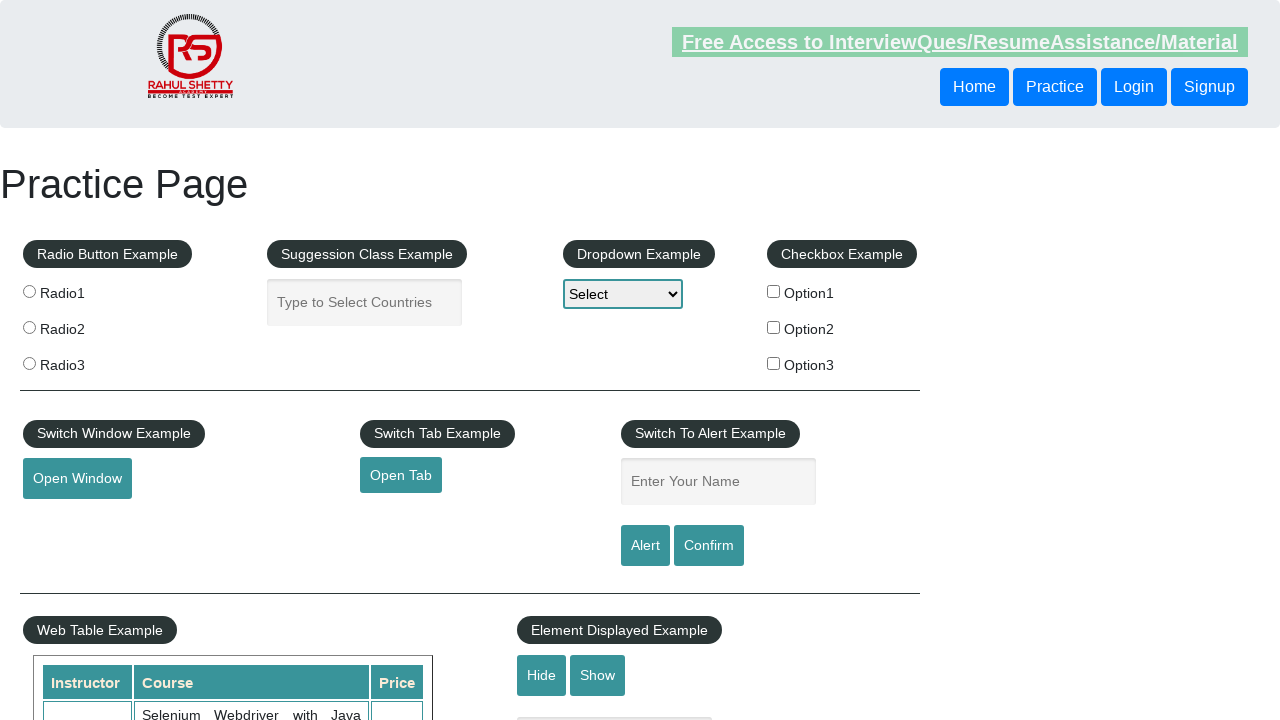